Tests filling a complete form on DemoQA by navigating to Elements section, selecting Text Box, entering name, email and address, then verifying the output displays the entered information correctly.

Starting URL: https://demoqa.com

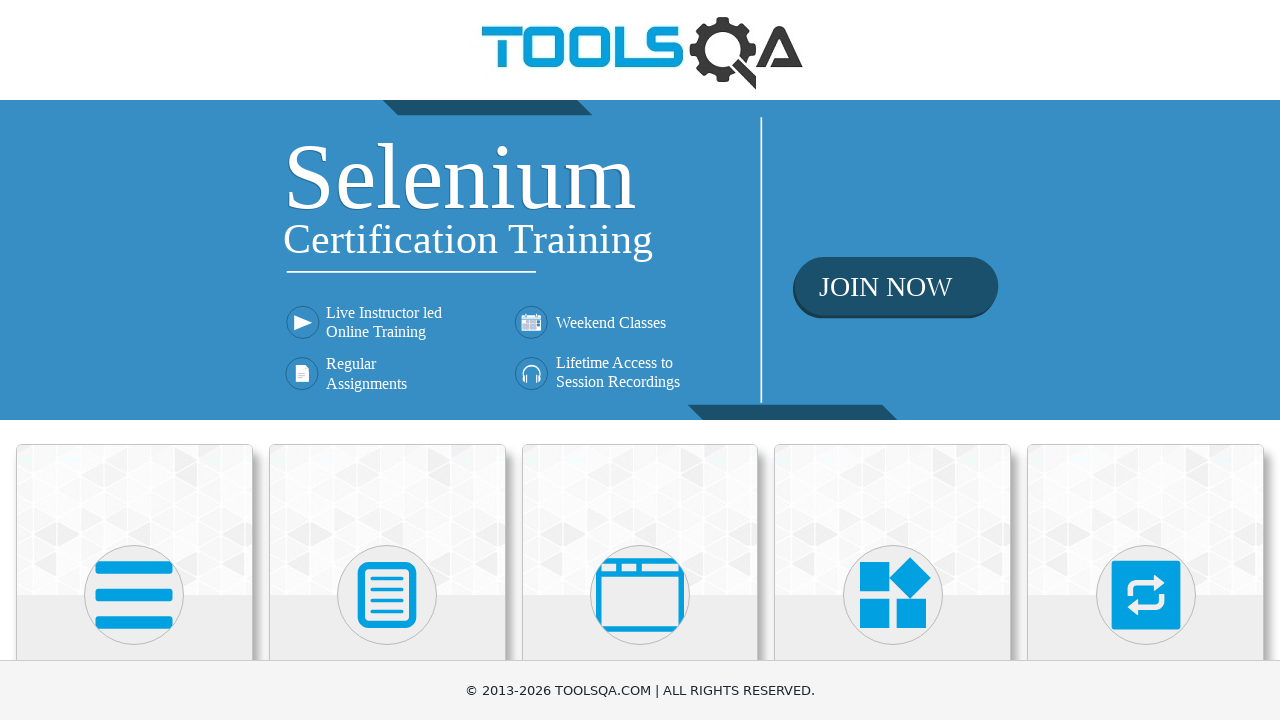

Clicked on Elements module at (134, 360) on text=Elements
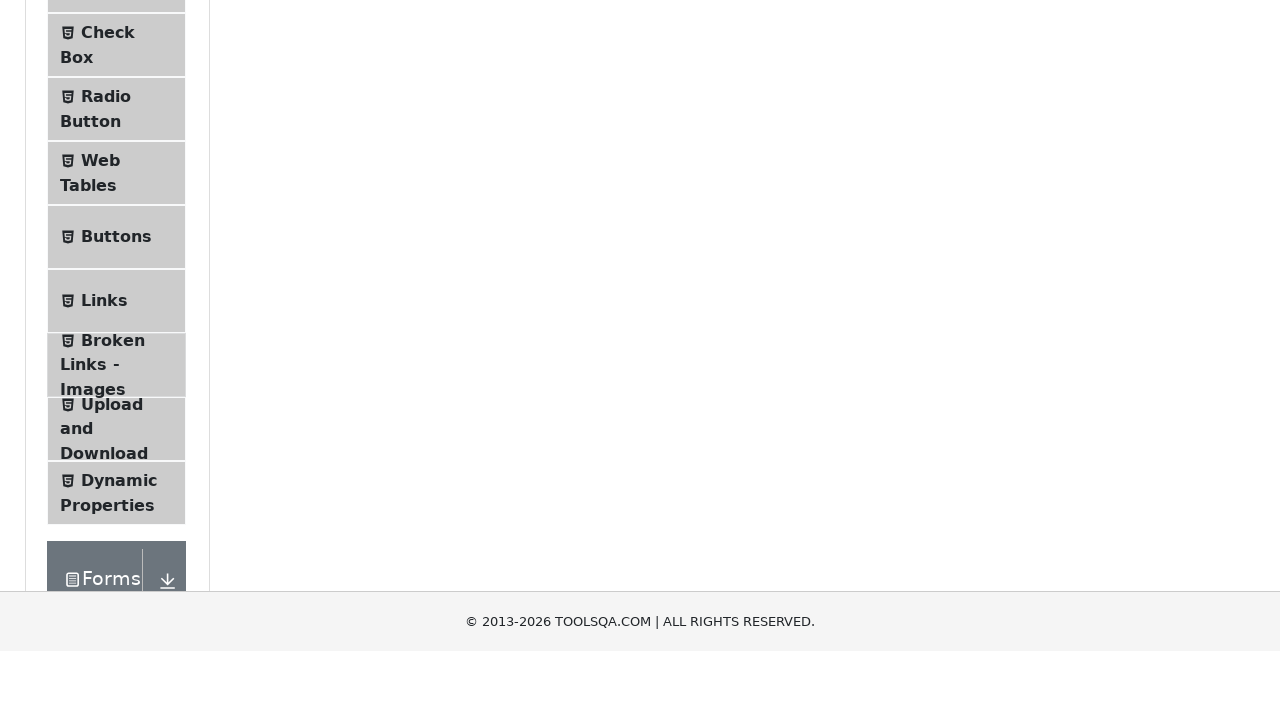

Elements page loaded successfully
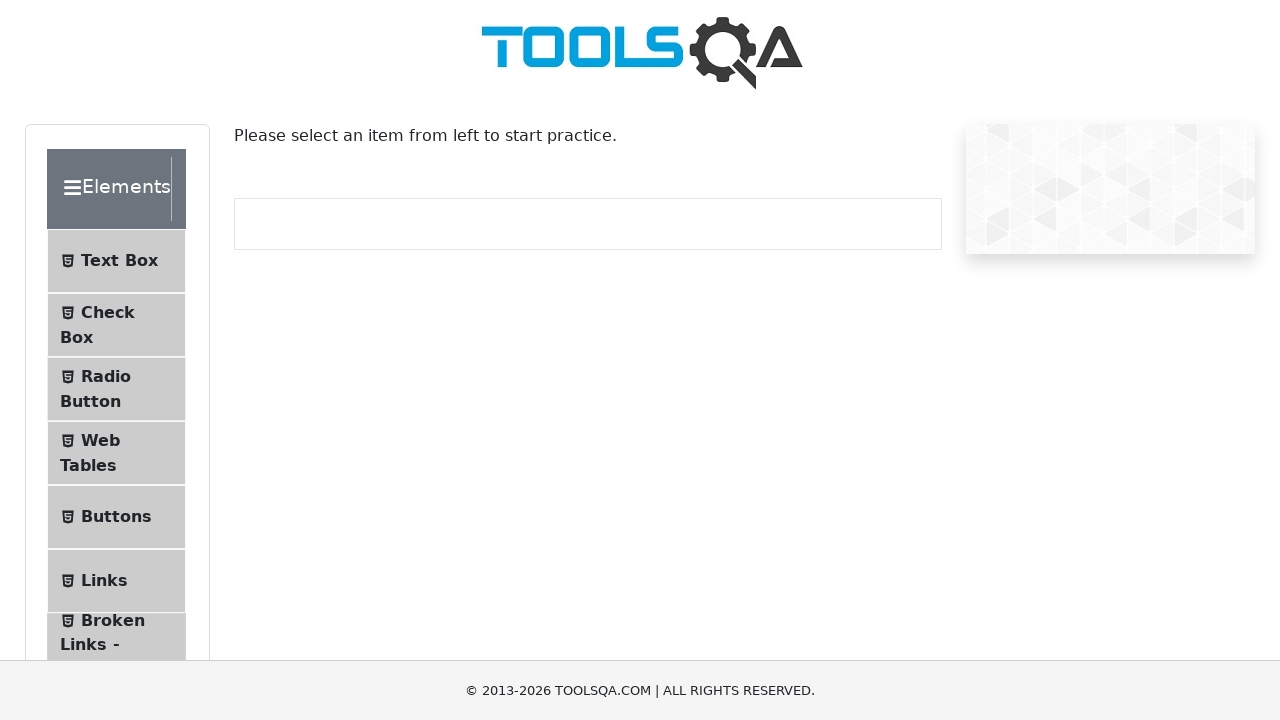

Clicked on Text Box submenu item at (119, 261) on text=Text Box
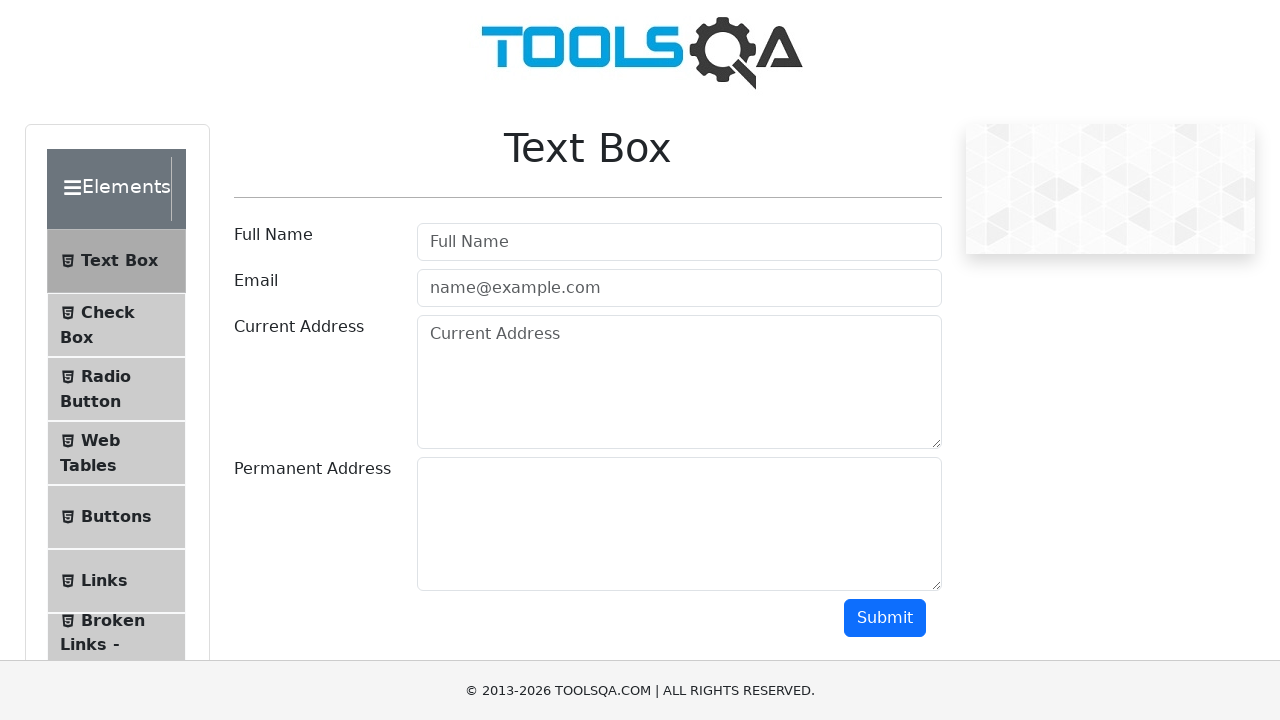

Entered 'Oscar' in name field on #userName
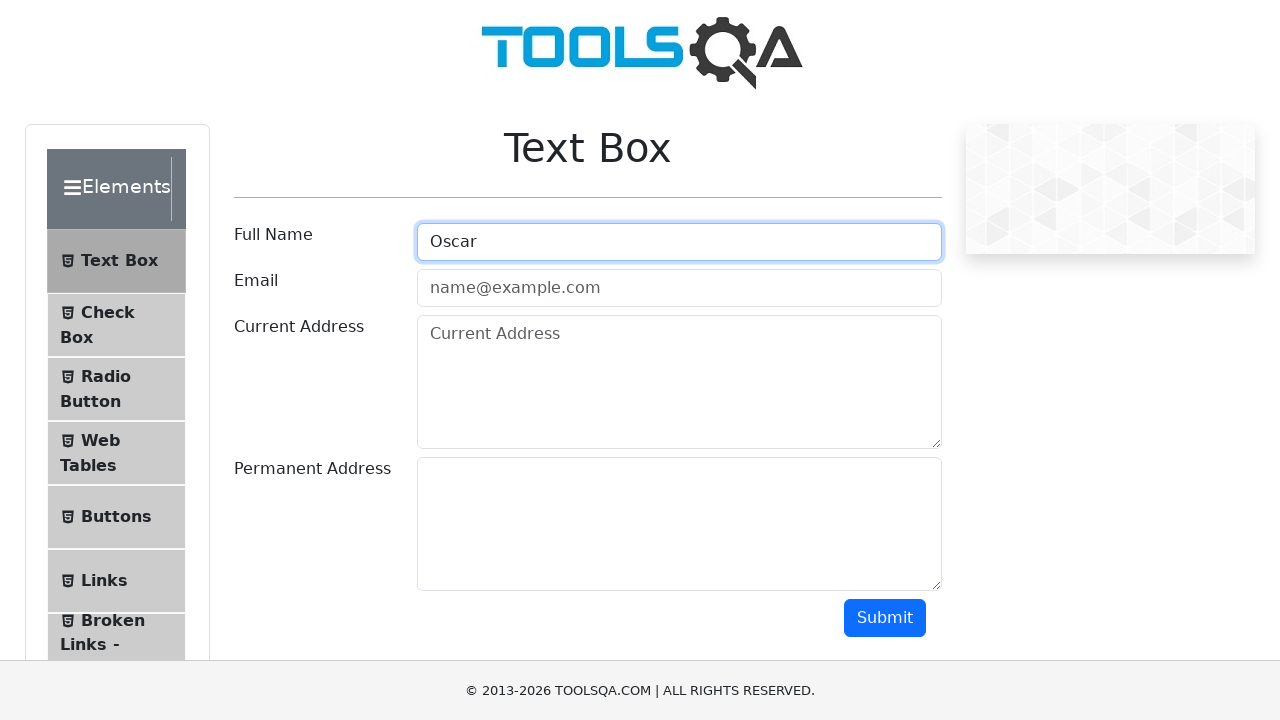

Entered 'Oscar@gmail.com' in email field on #userEmail
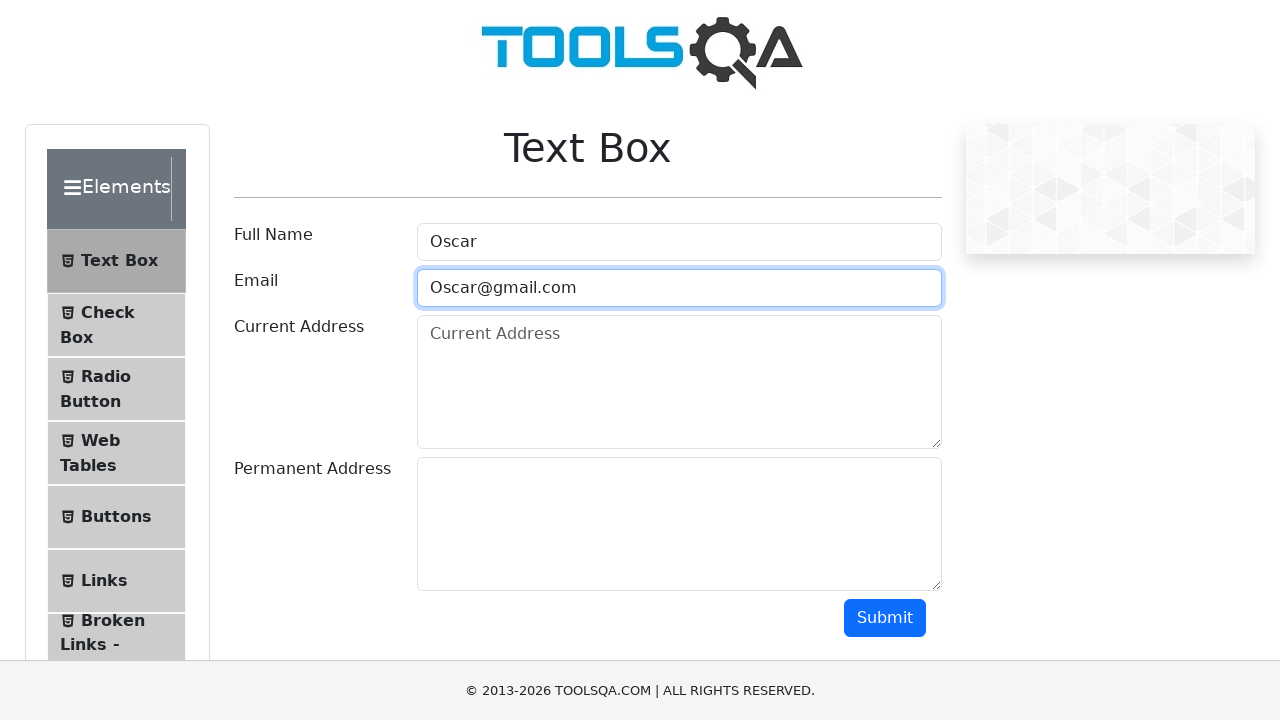

Entered 'calle23' in address field on #currentAddress
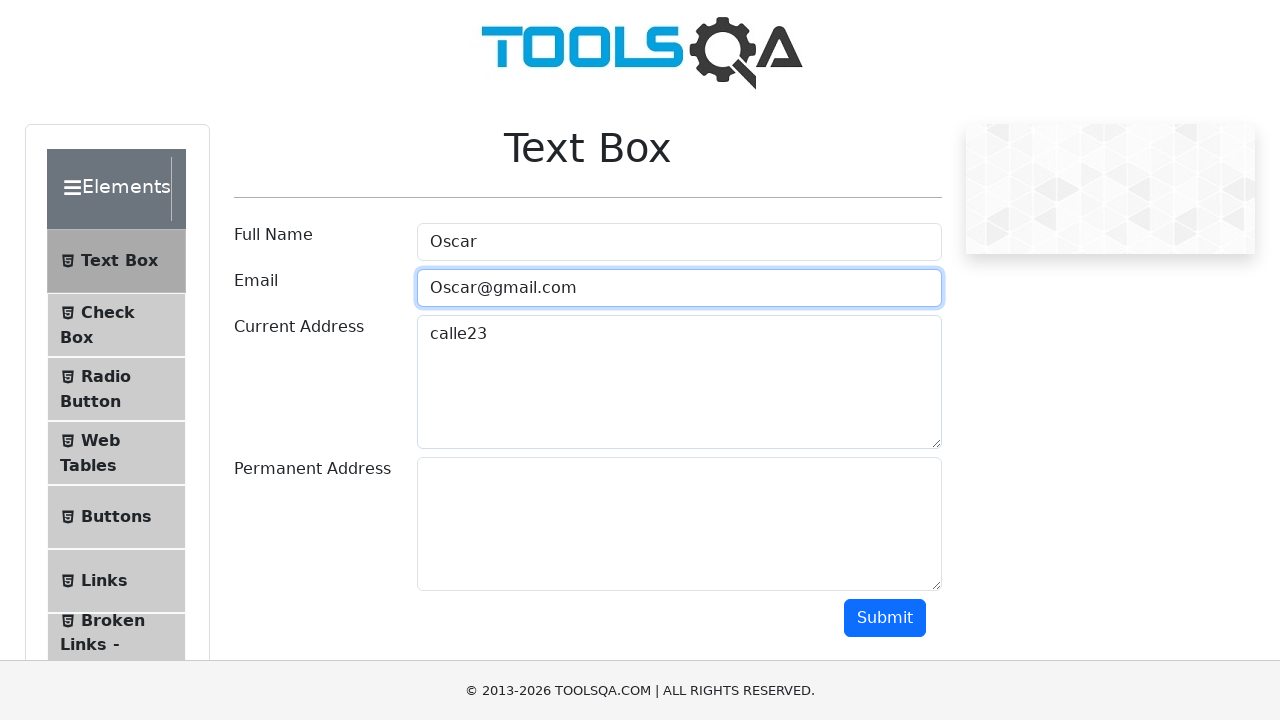

Clicked submit button to submit form at (885, 618) on #submit
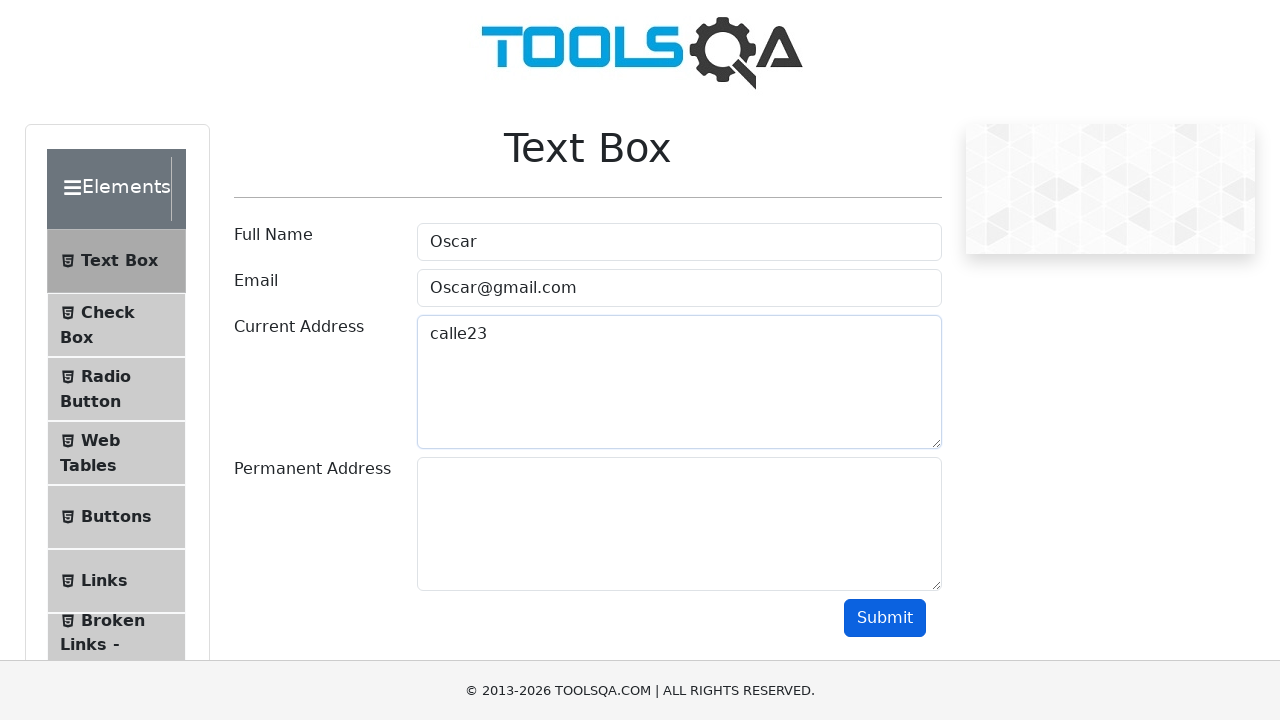

Form output section loaded and visible
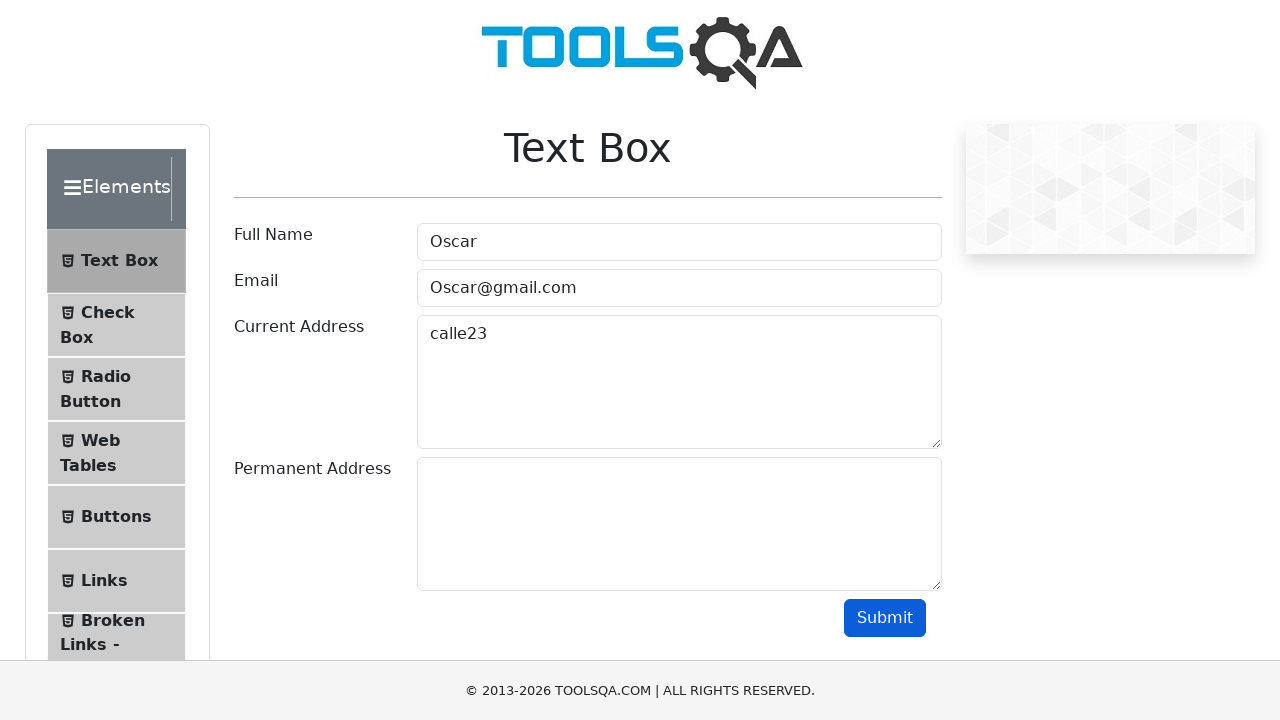

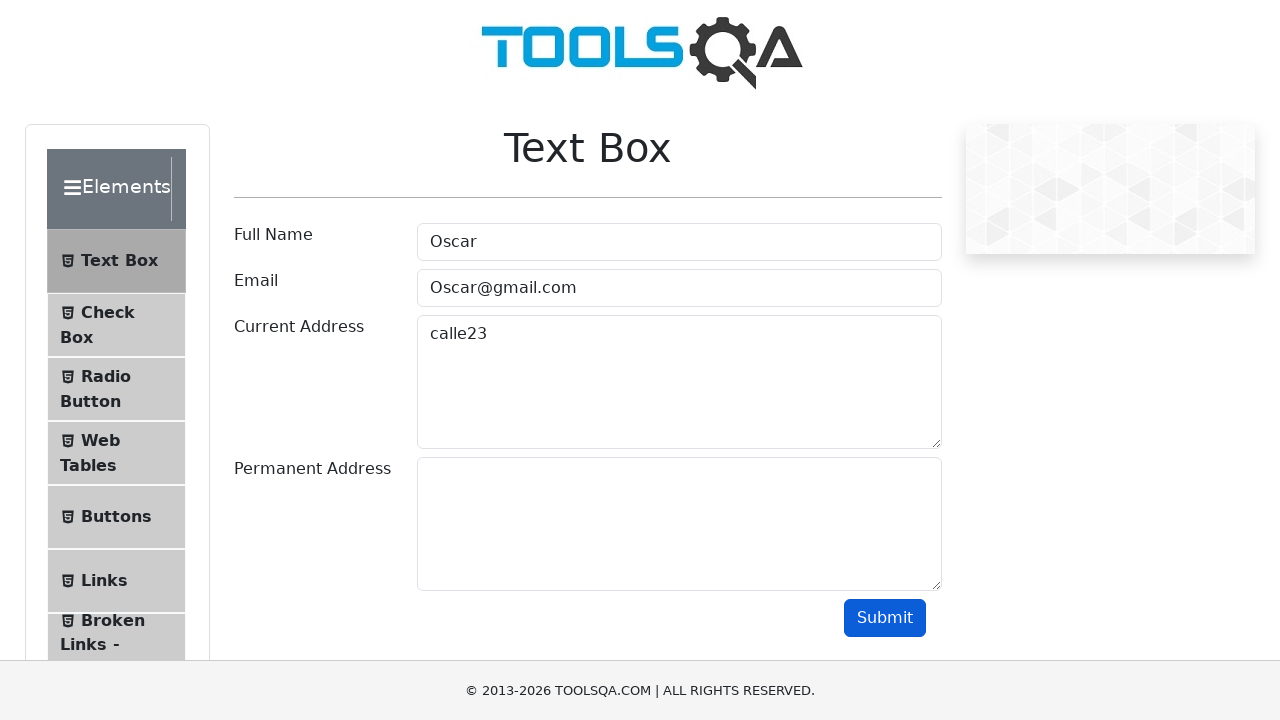